Tests a multiple buttons page by verifying that 6 buttons exist, all buttons are displayed/visible, and then clicks the second button.

Starting URL: https://practice.cydeo.com/multiple_buttons

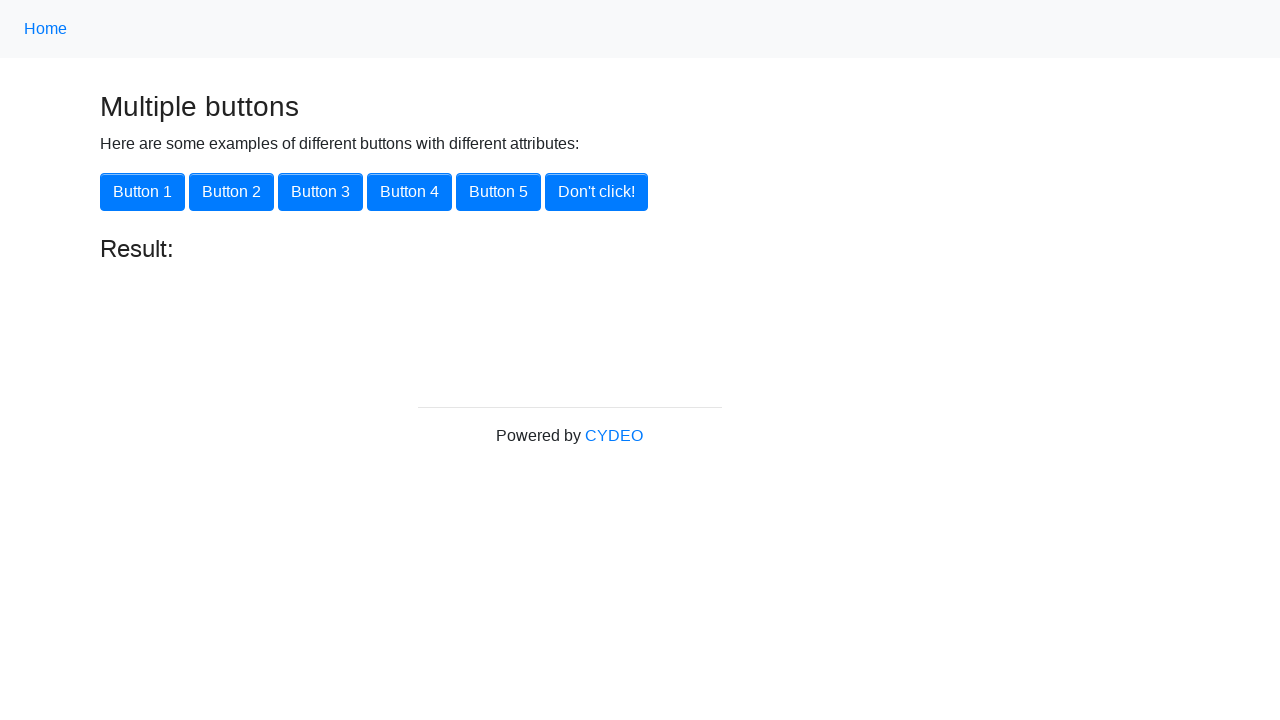

Waited for buttons to be present on the page
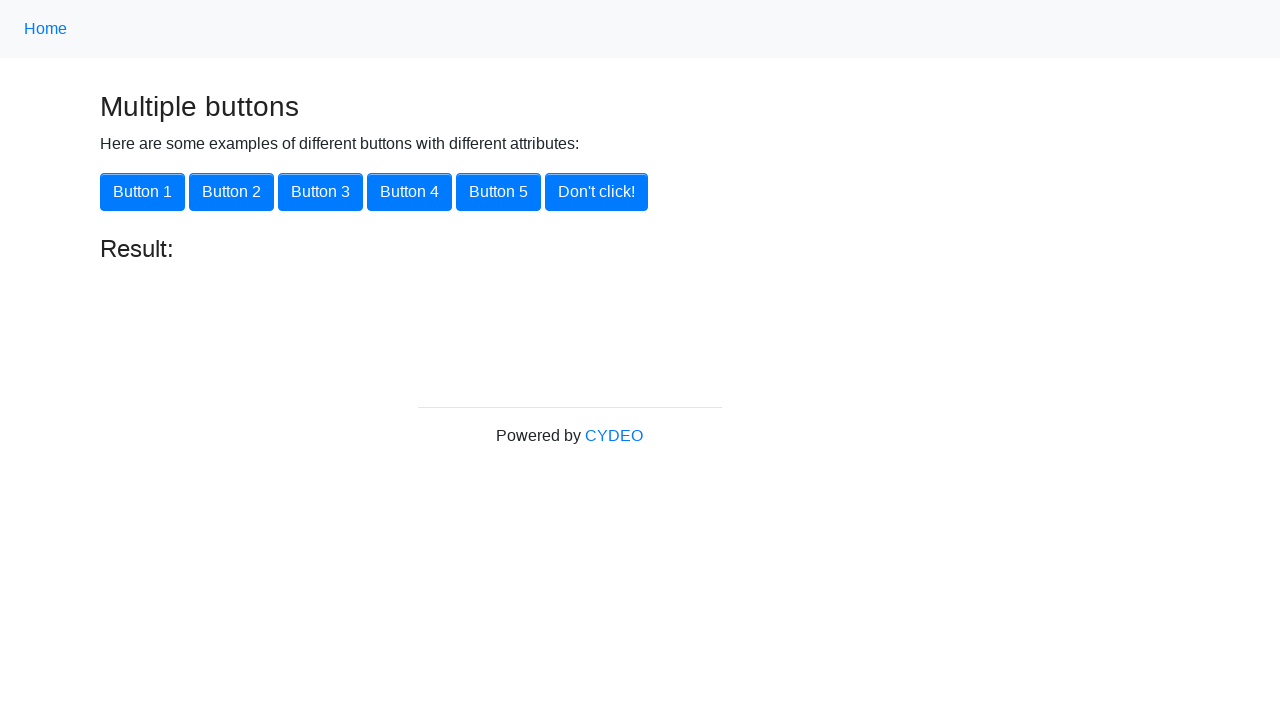

Located all button elements on the page
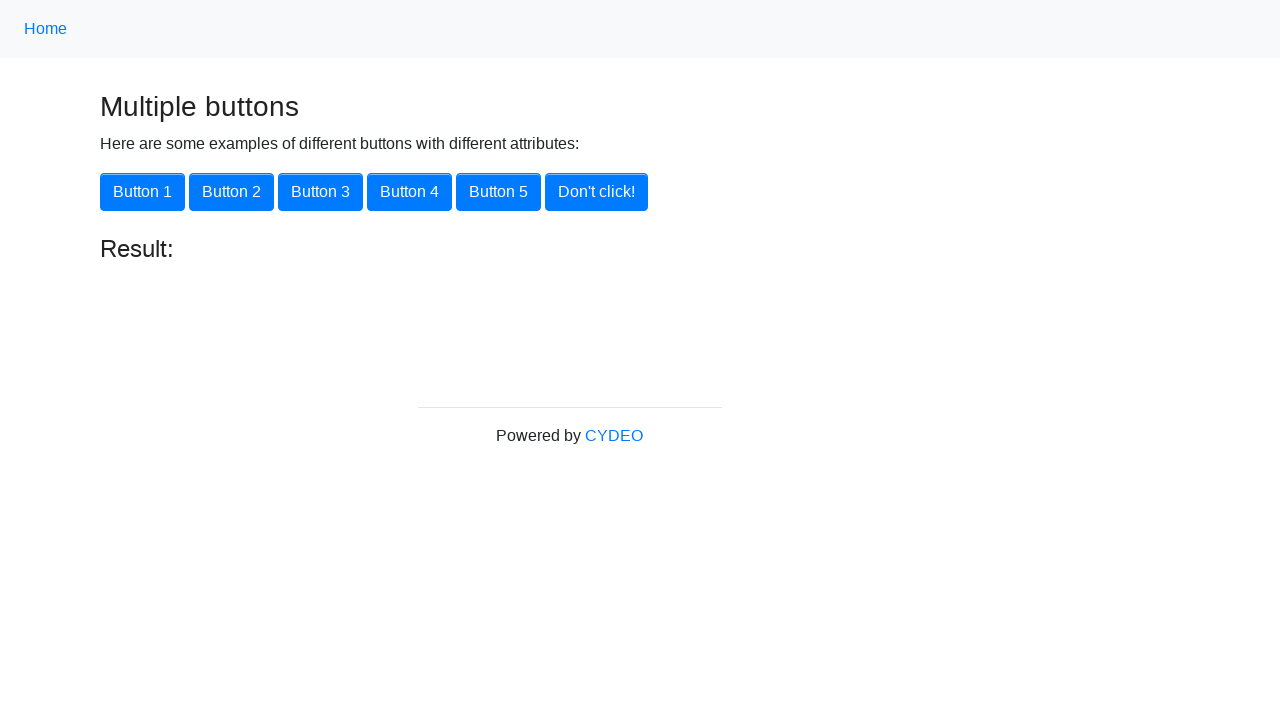

Counted 6 buttons on the page
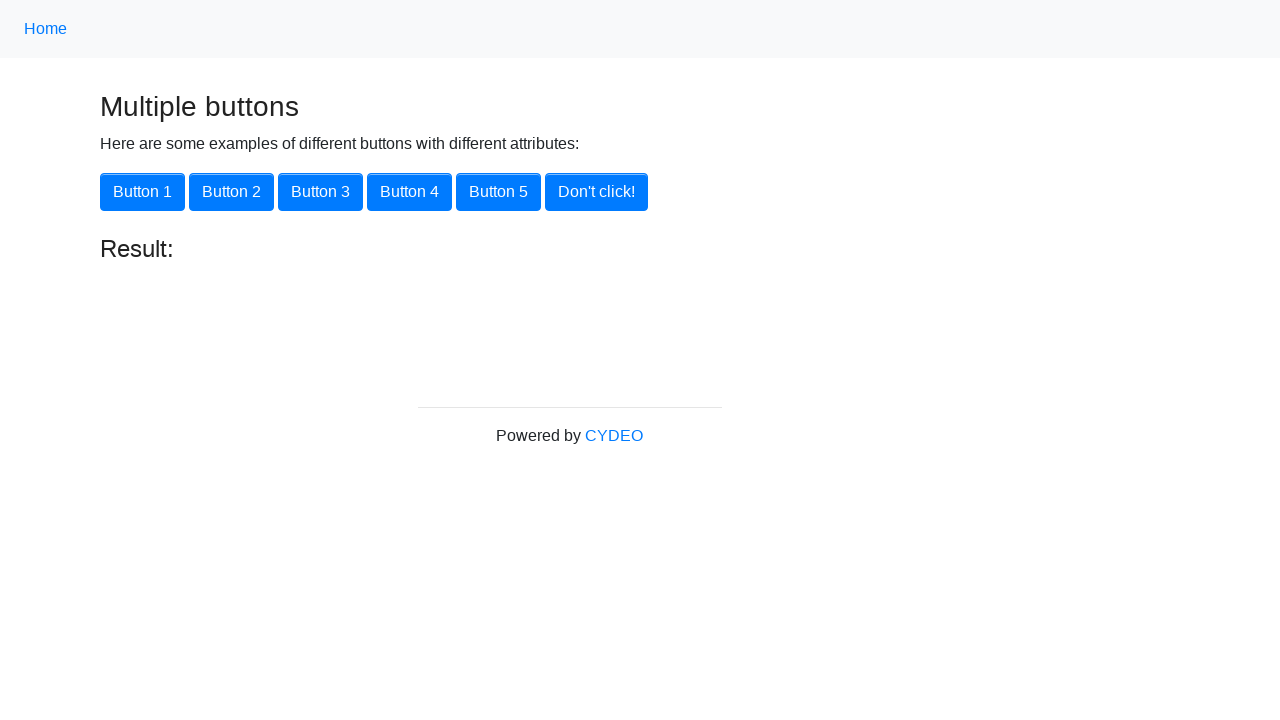

Verified that exactly 6 buttons exist on the page
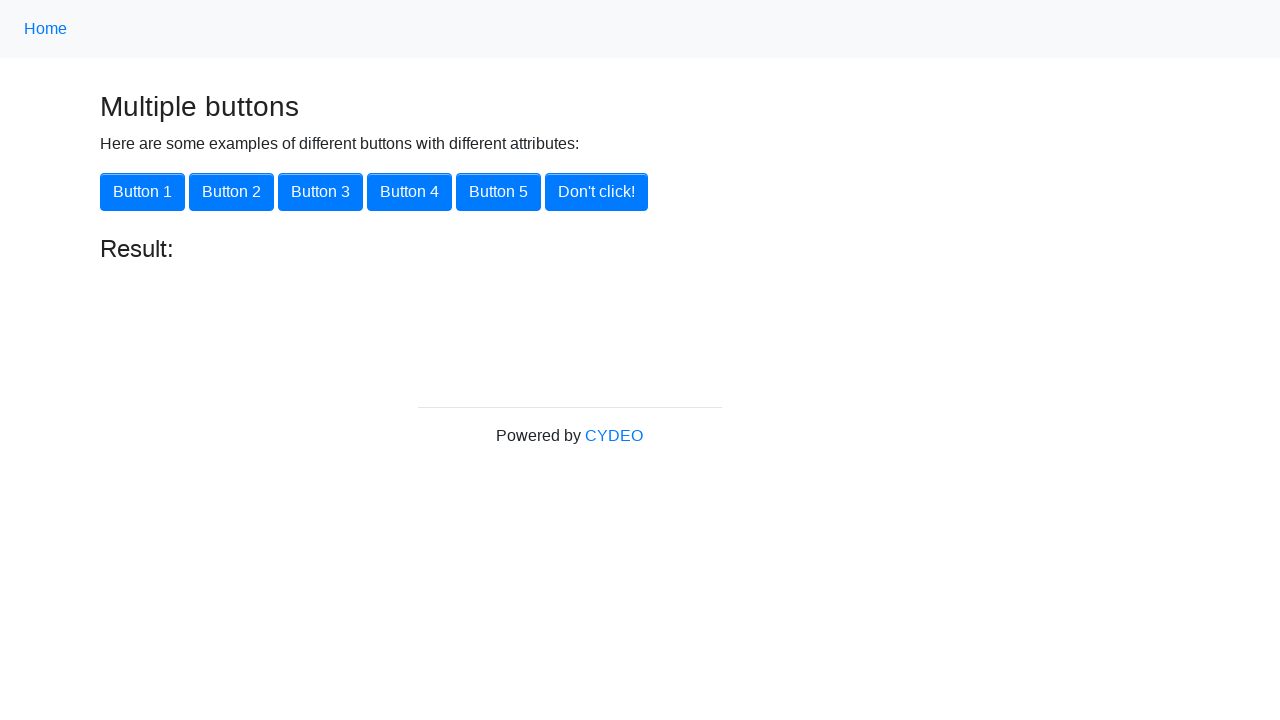

Verified button 1 is visible
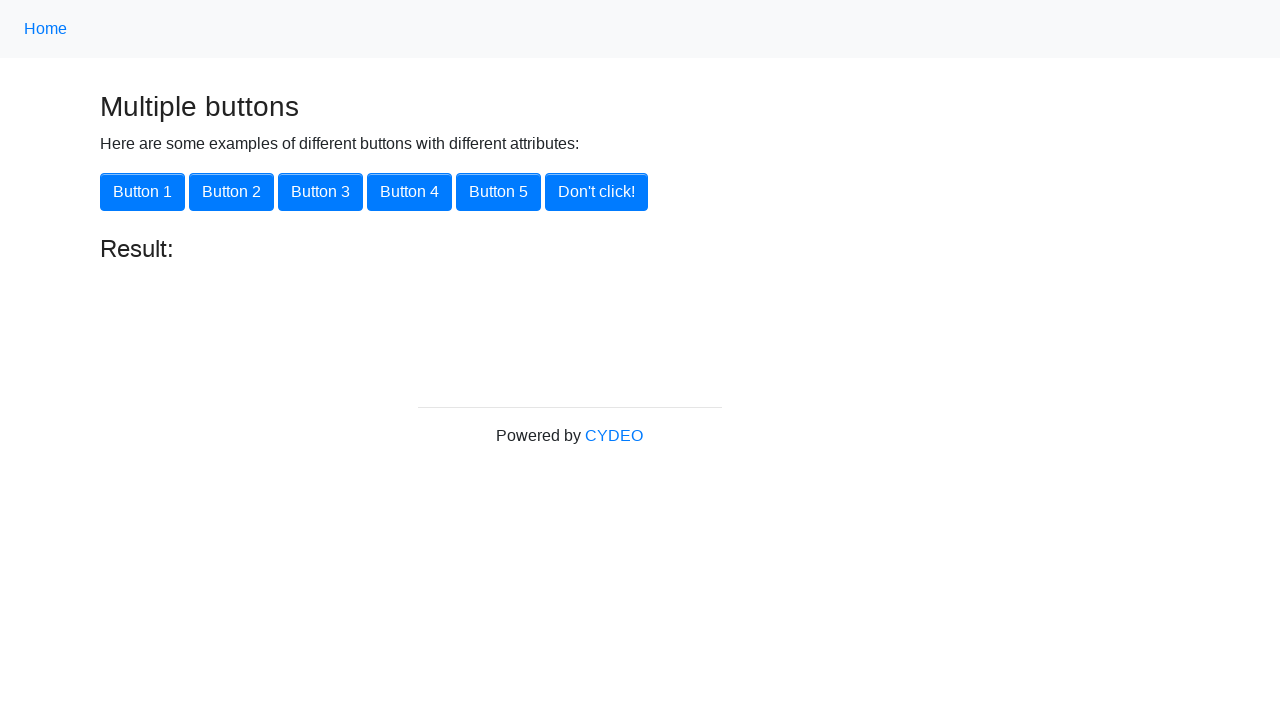

Verified button 2 is visible
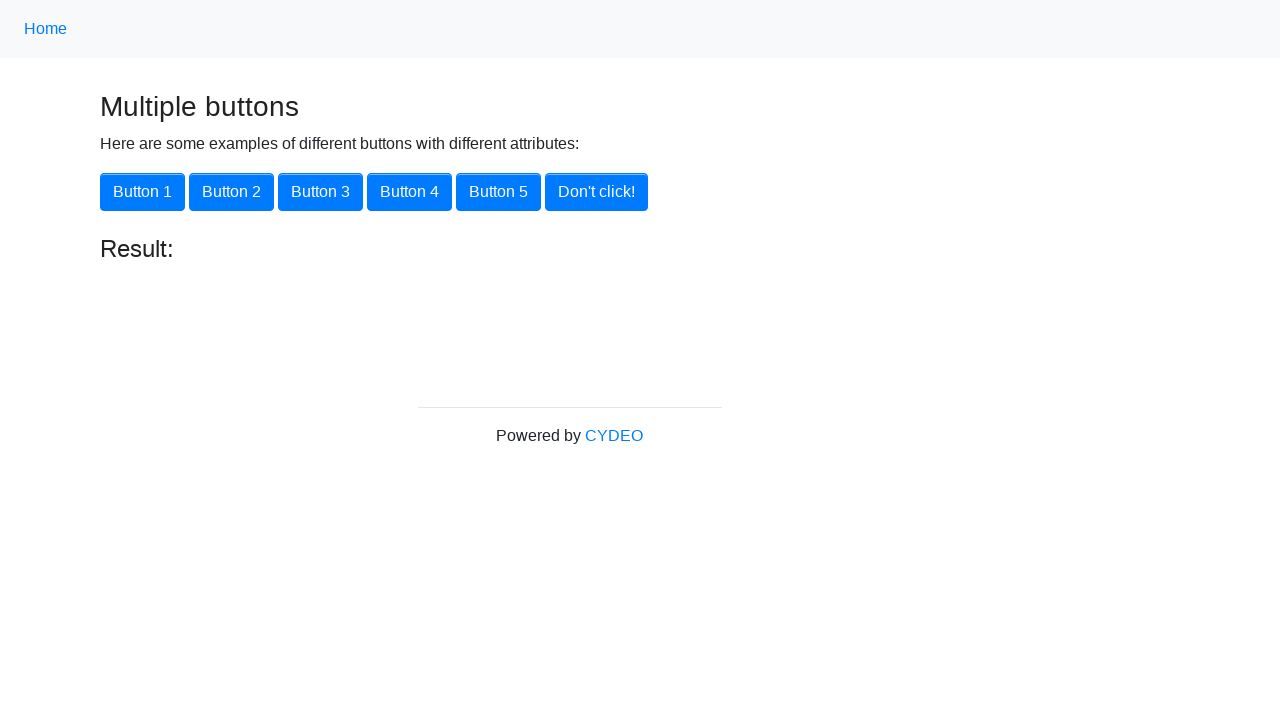

Verified button 3 is visible
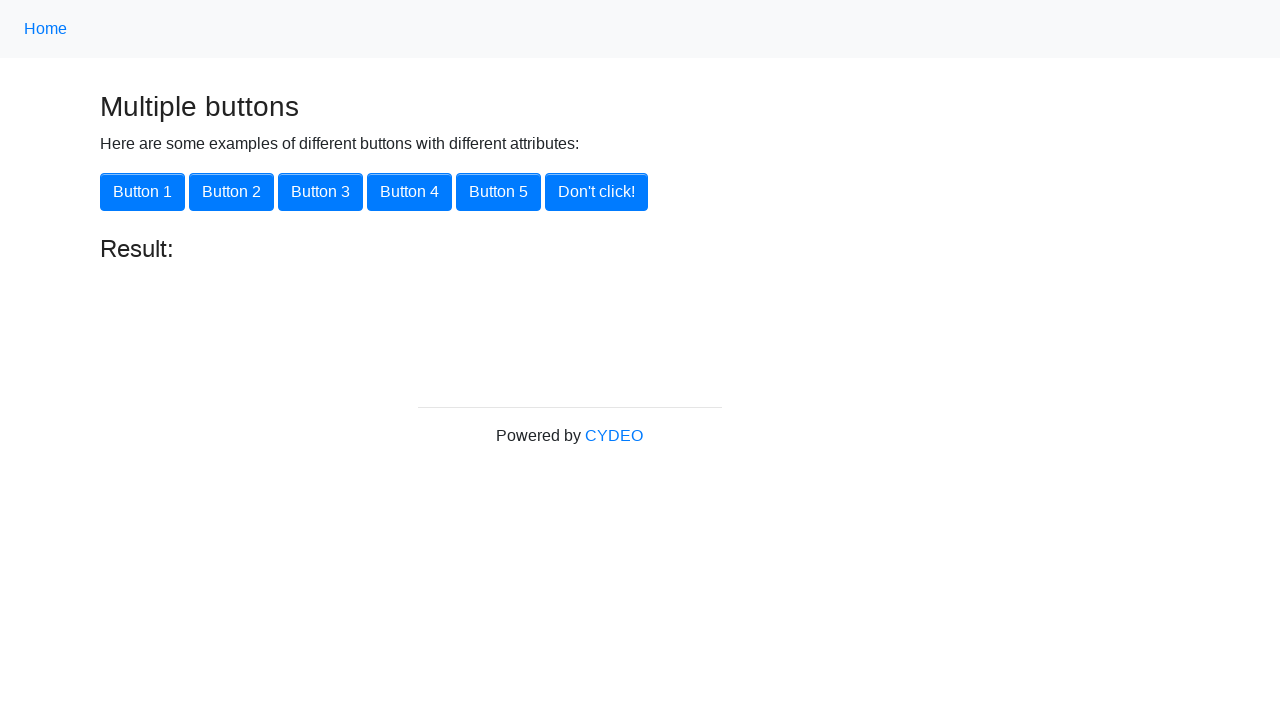

Verified button 4 is visible
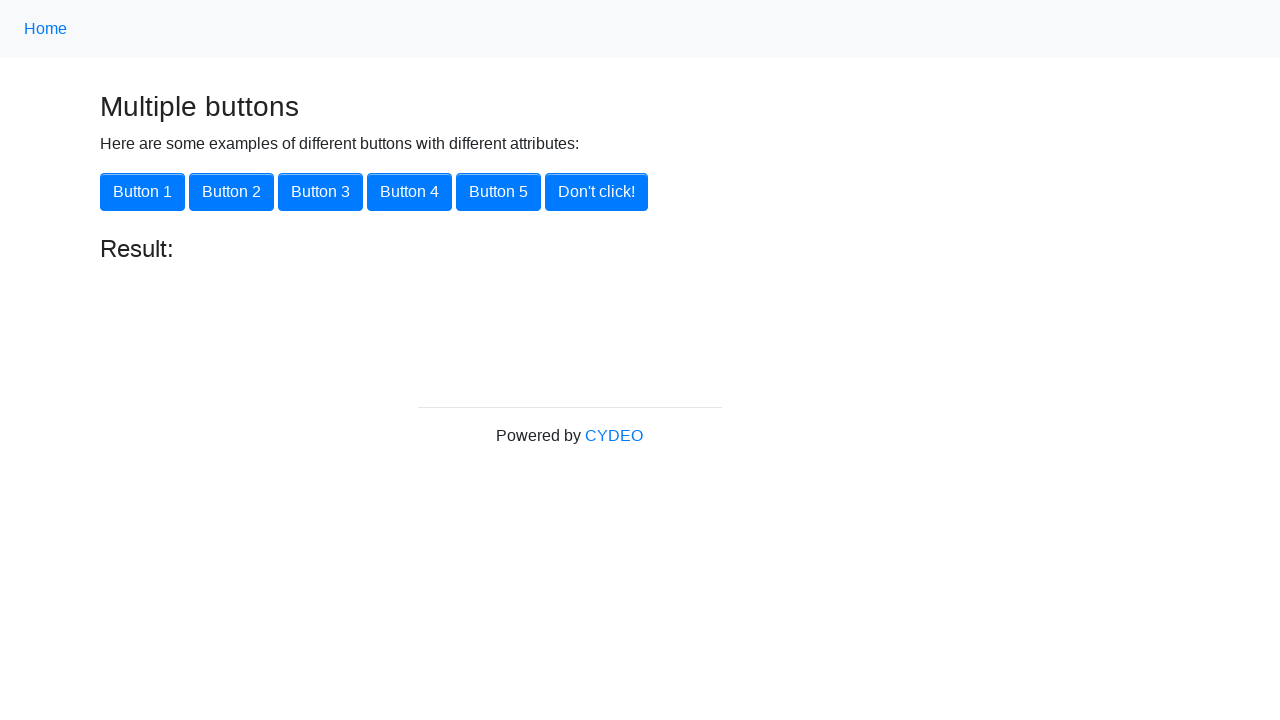

Verified button 5 is visible
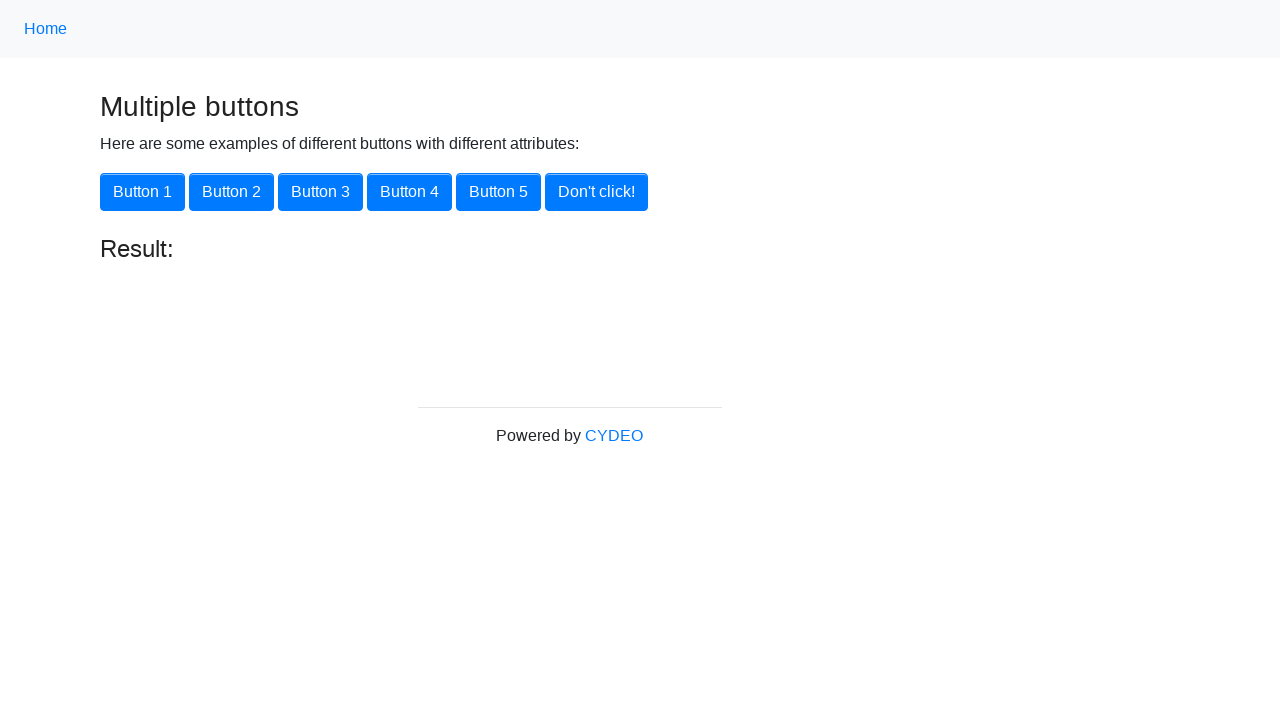

Verified button 6 is visible
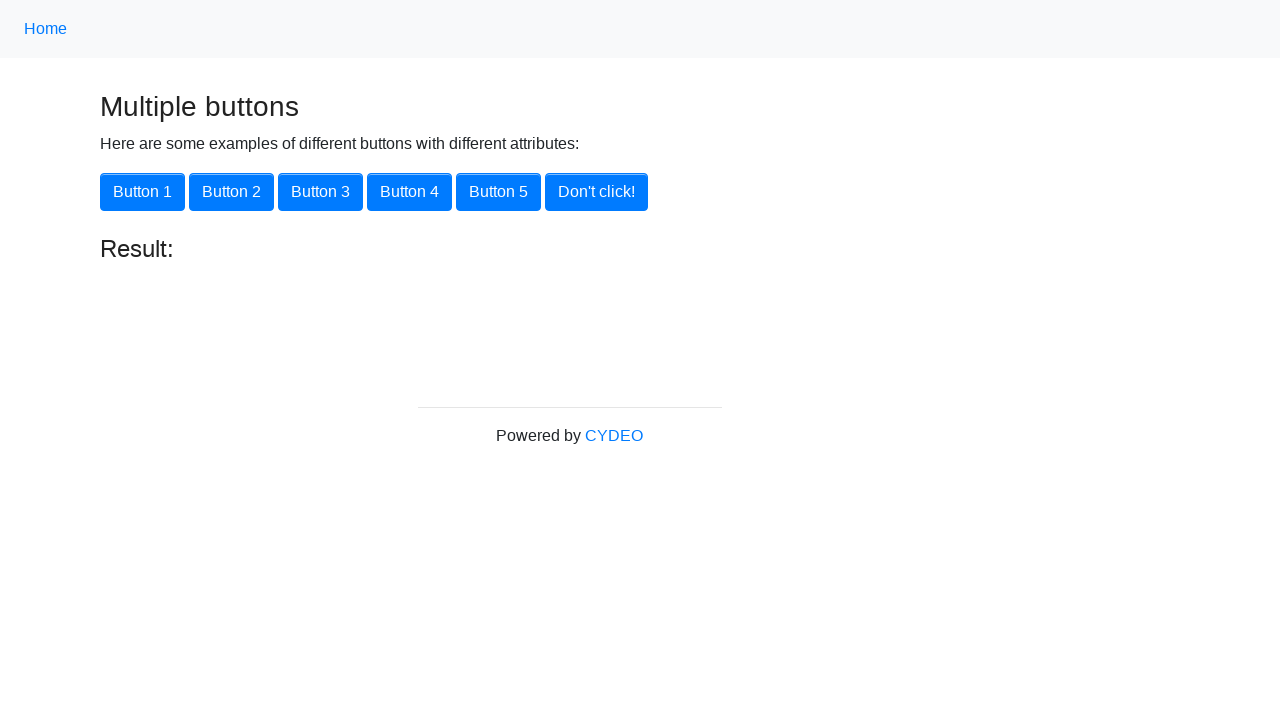

Clicked the second button at (232, 192) on button >> nth=1
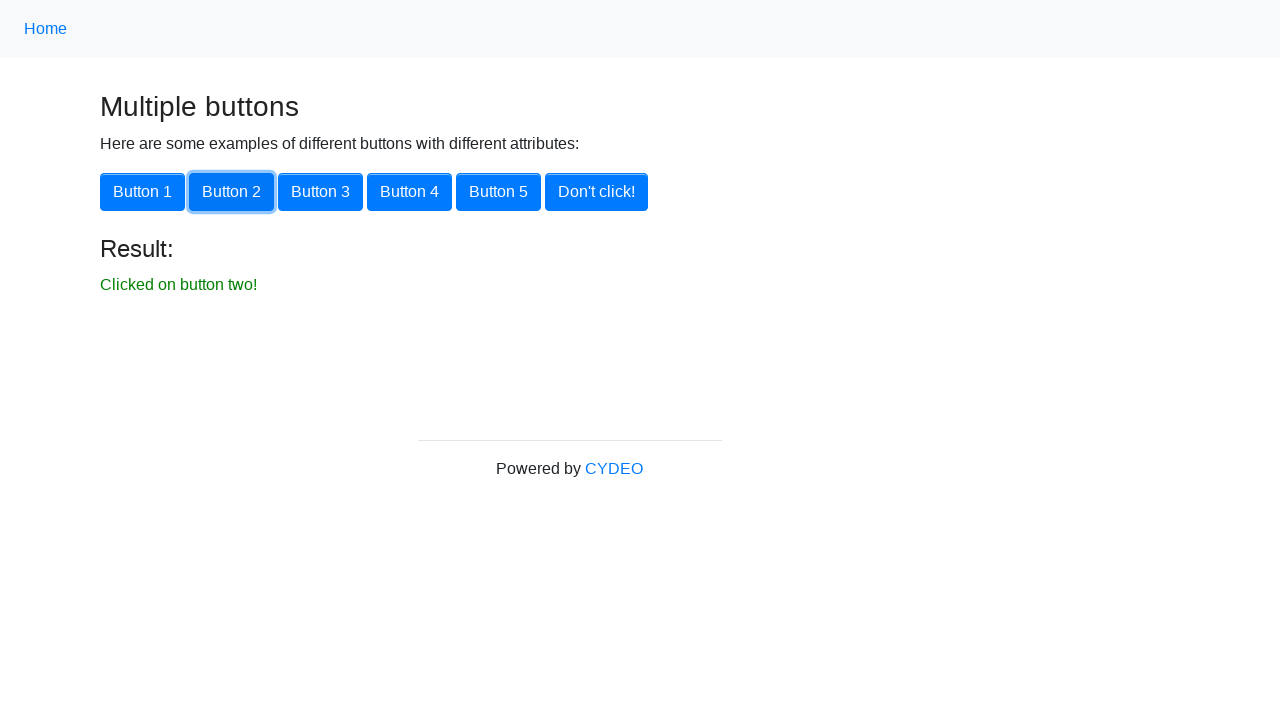

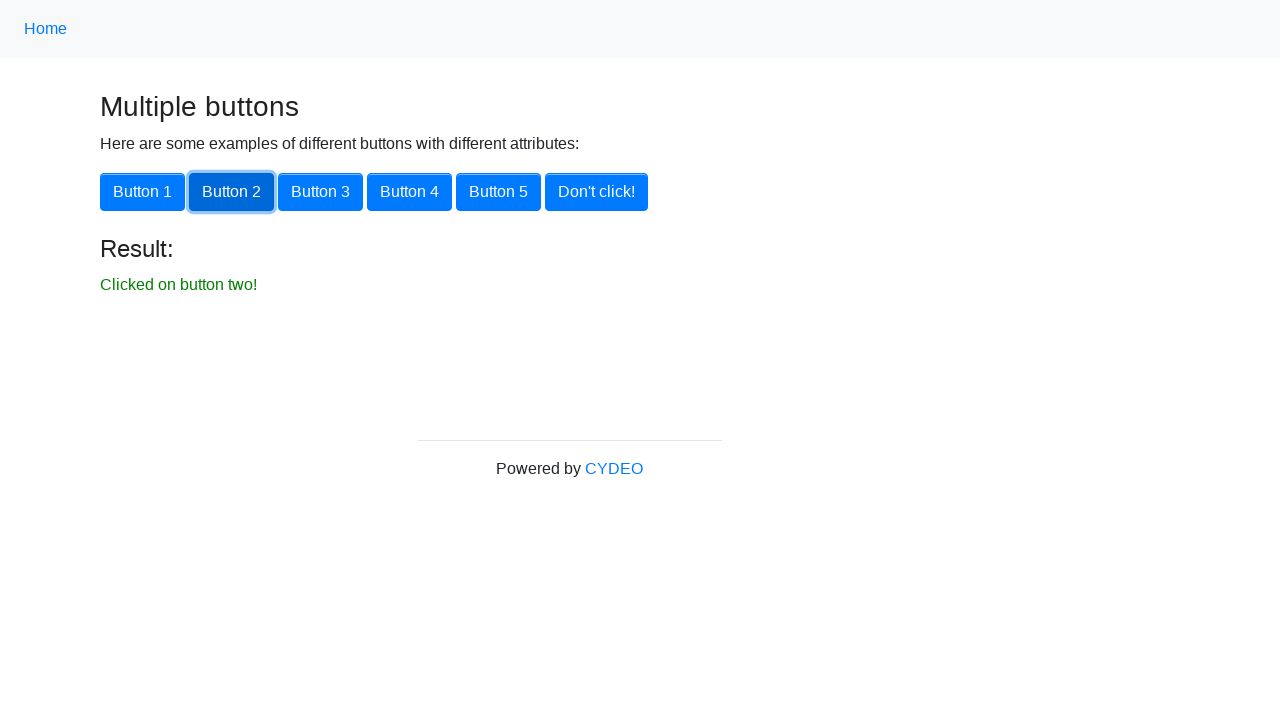